Tests adding a single item to the todo list and verifies it appears correctly

Starting URL: https://todomvc.com/examples/react/dist/

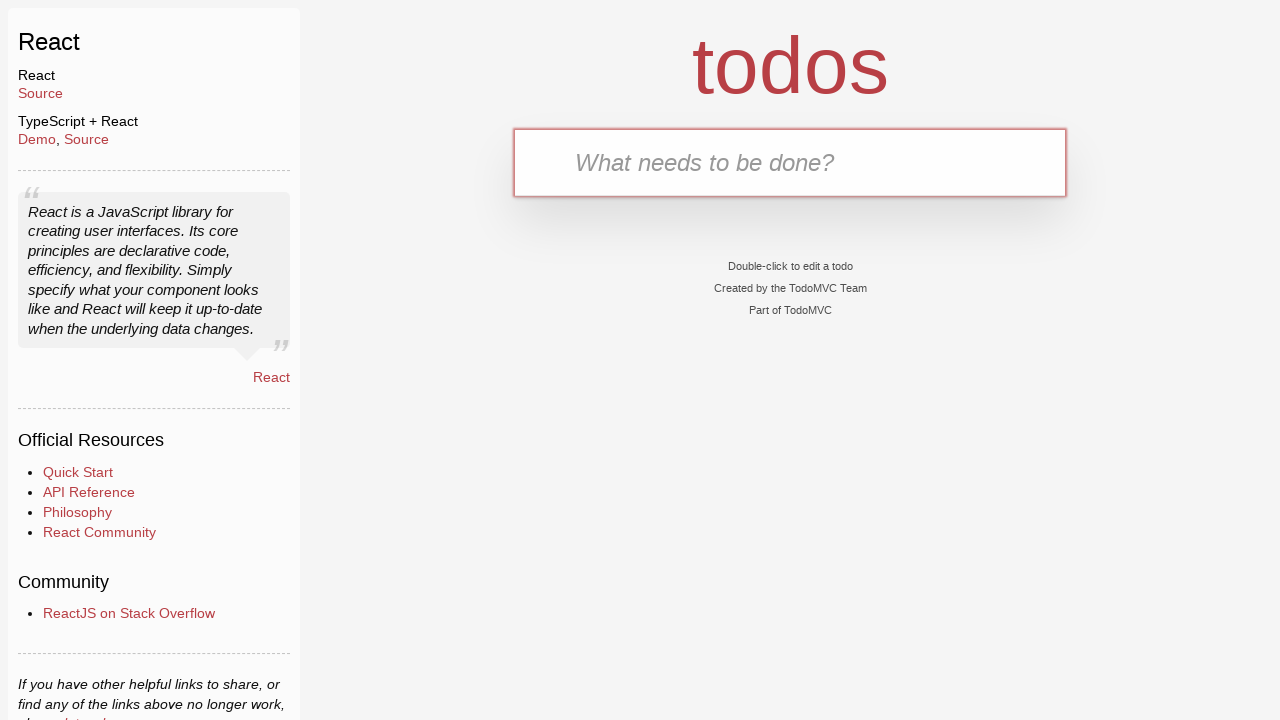

Filled new todo input with 'Buy Sweets' on .new-todo
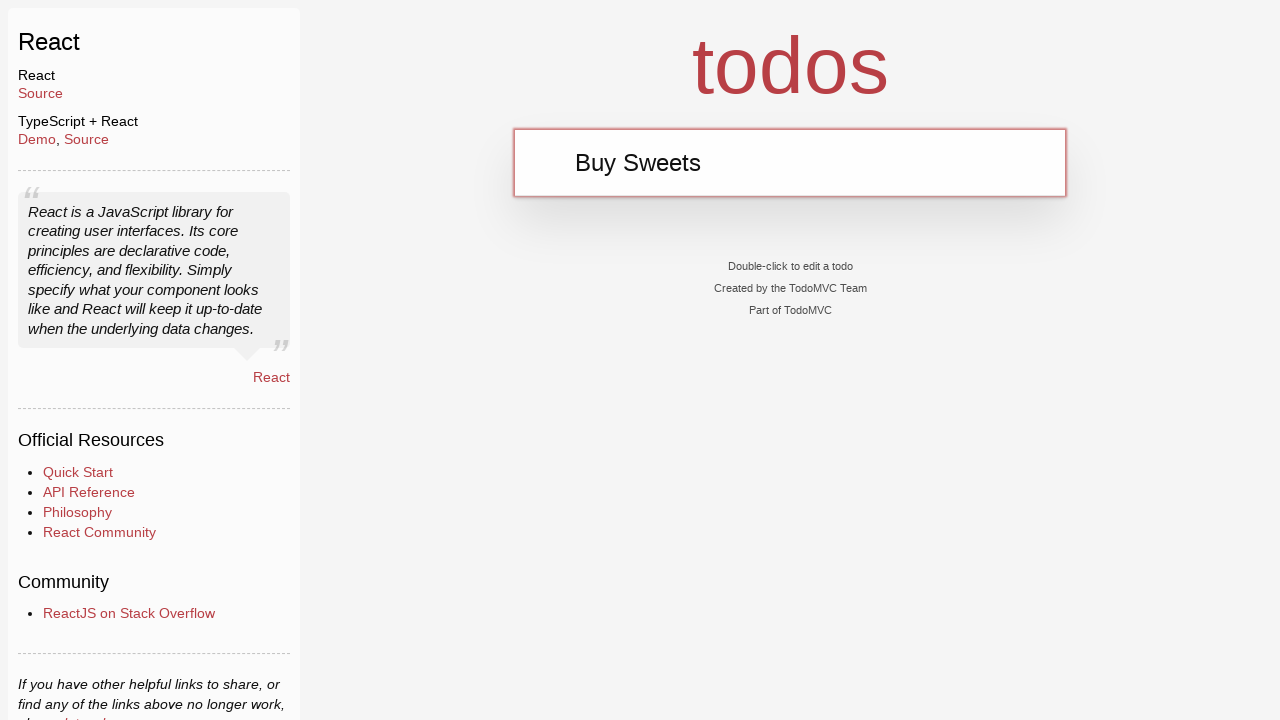

Pressed Enter to submit the new todo item on .new-todo
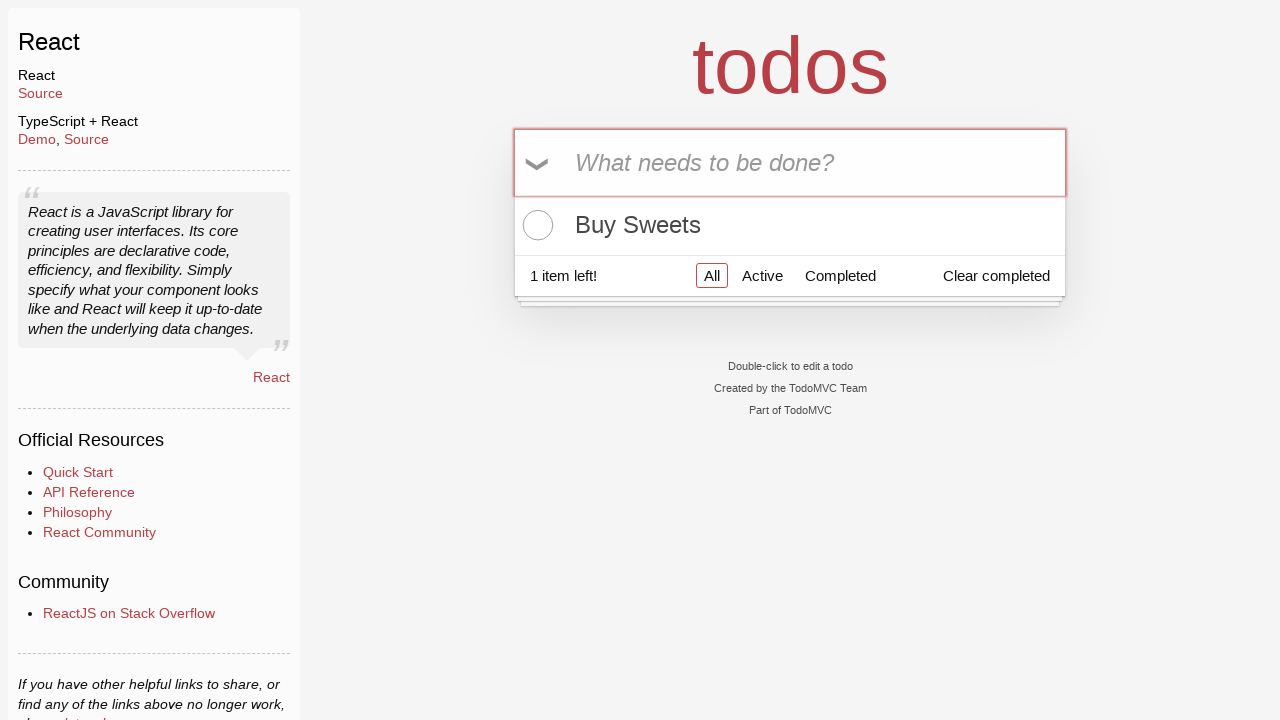

Verified todo item appeared in the list
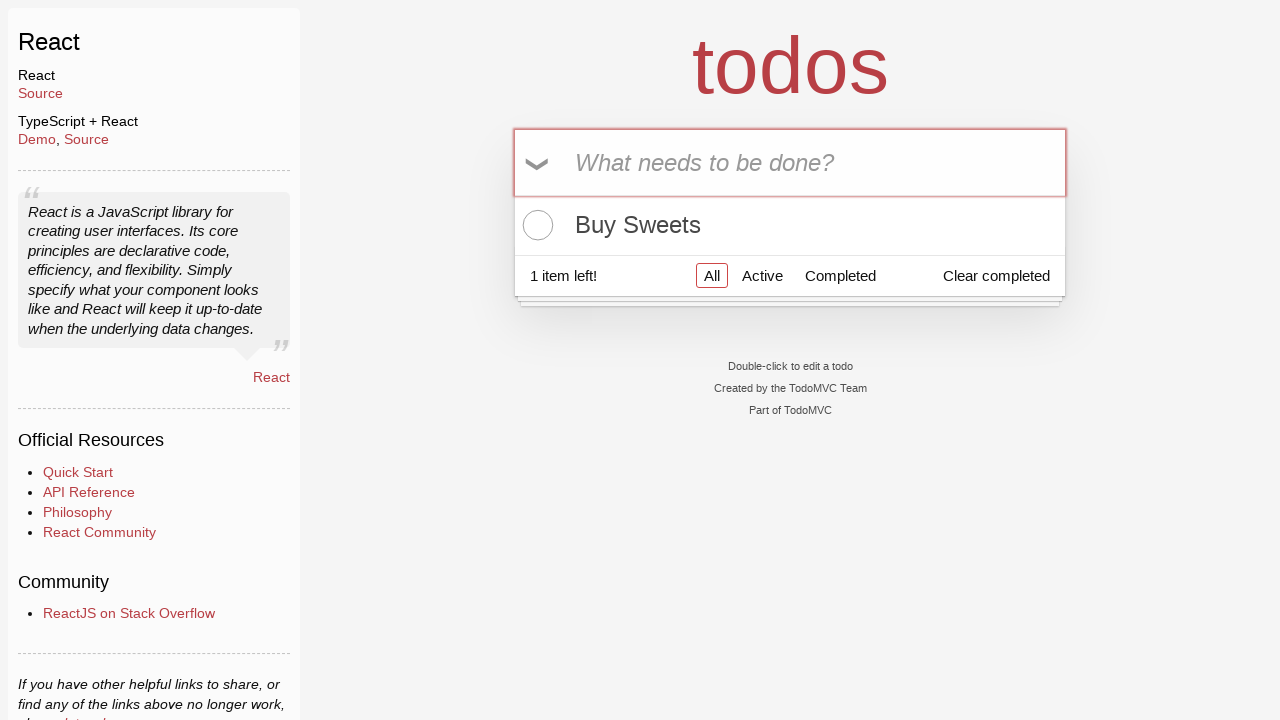

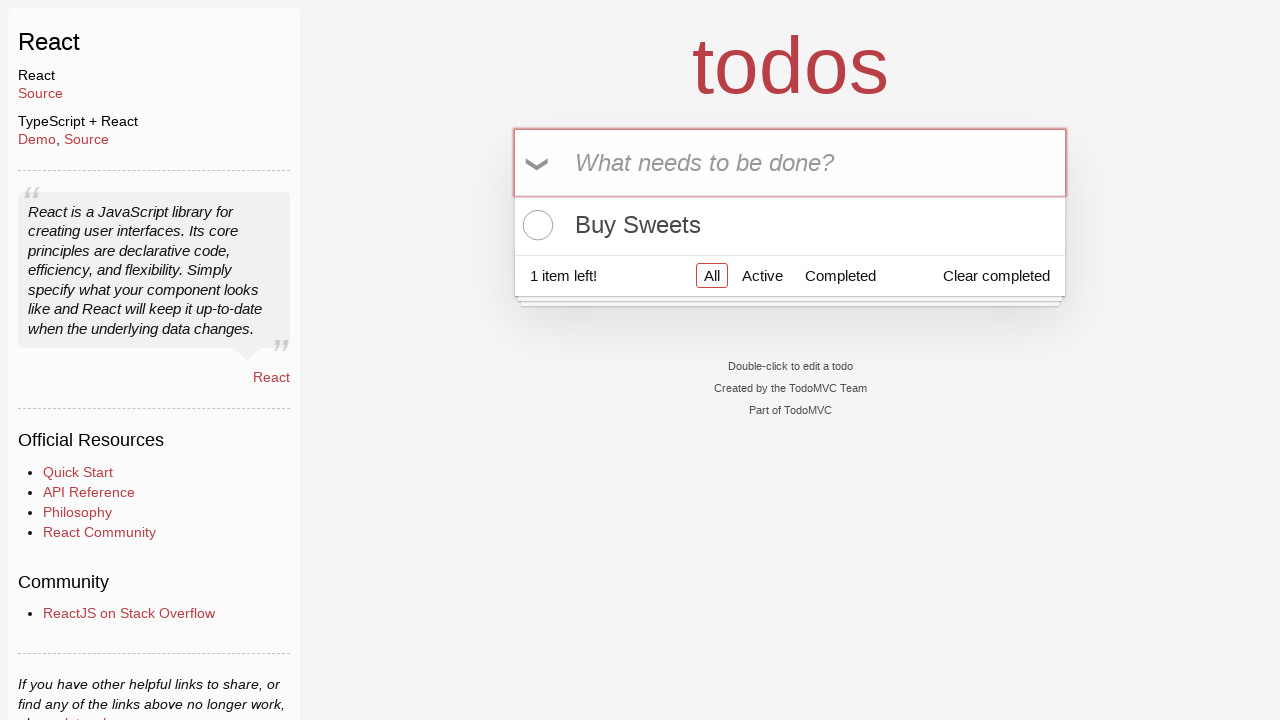